Tests window handling functionality by clicking a button that opens a new window and switching between windows

Starting URL: https://www.hyrtutorials.com/p/window-handles-practice.html

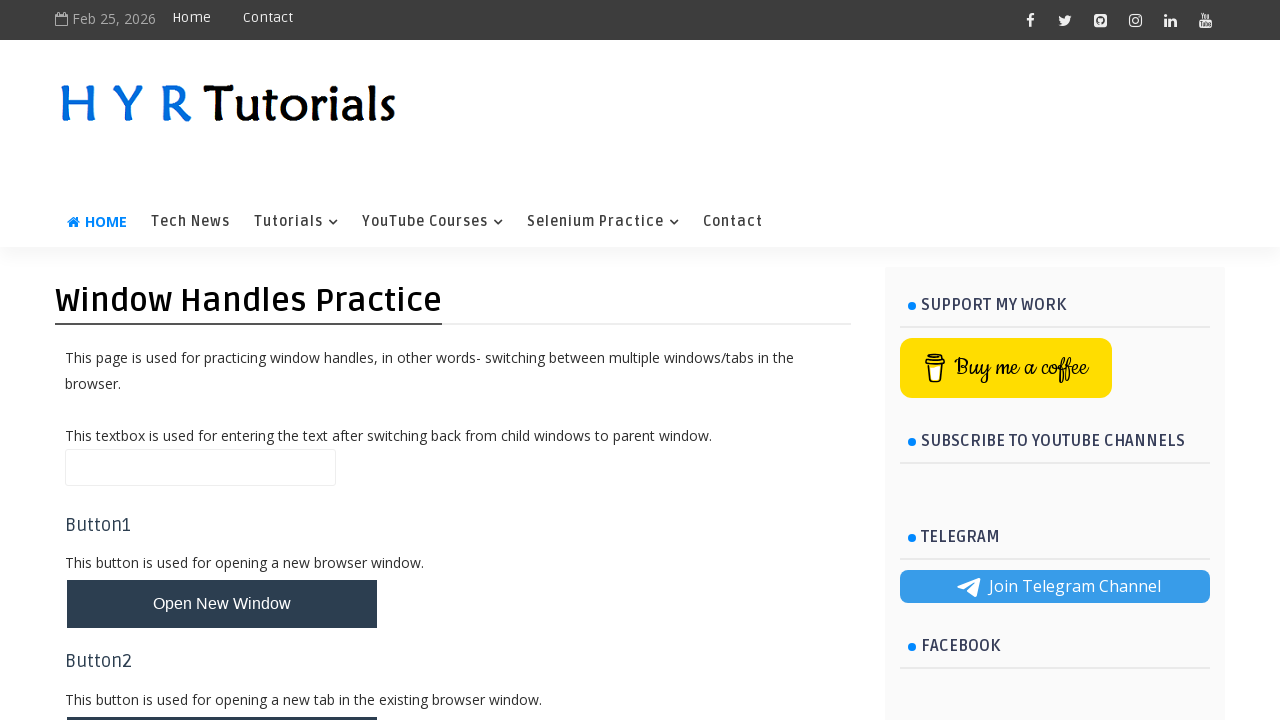

Clicked button to open new window at (222, 604) on #newWindowBtn
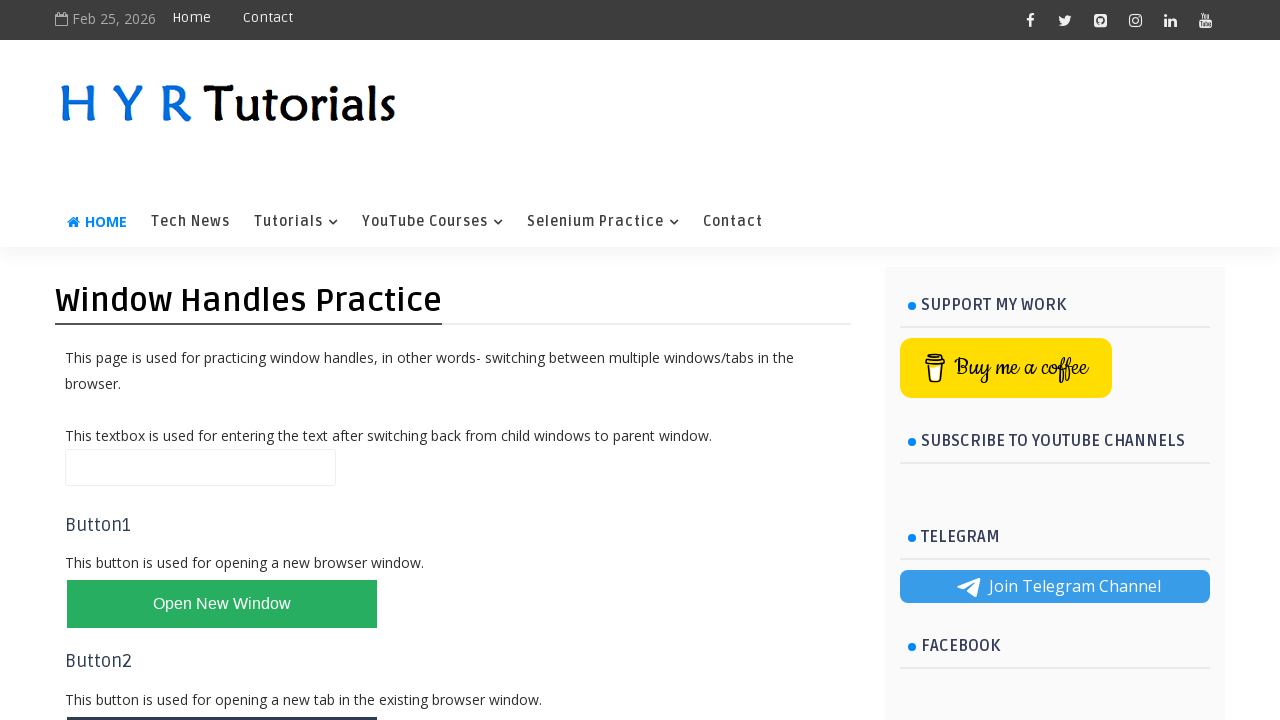

New window opened and captured
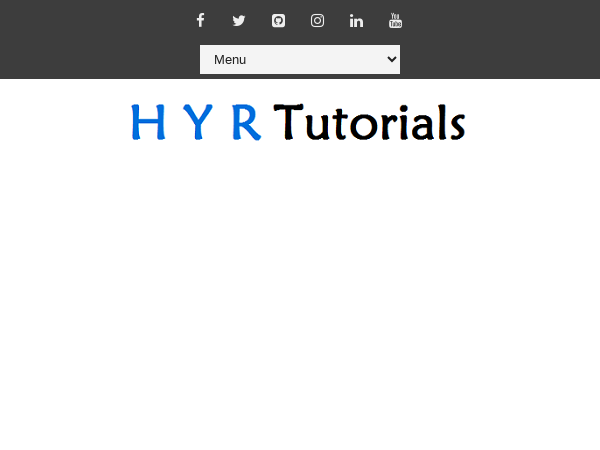

New page finished loading
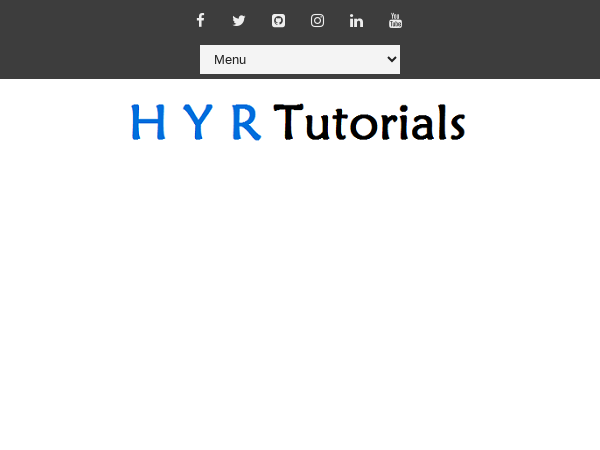

Retrieved all open pages in context
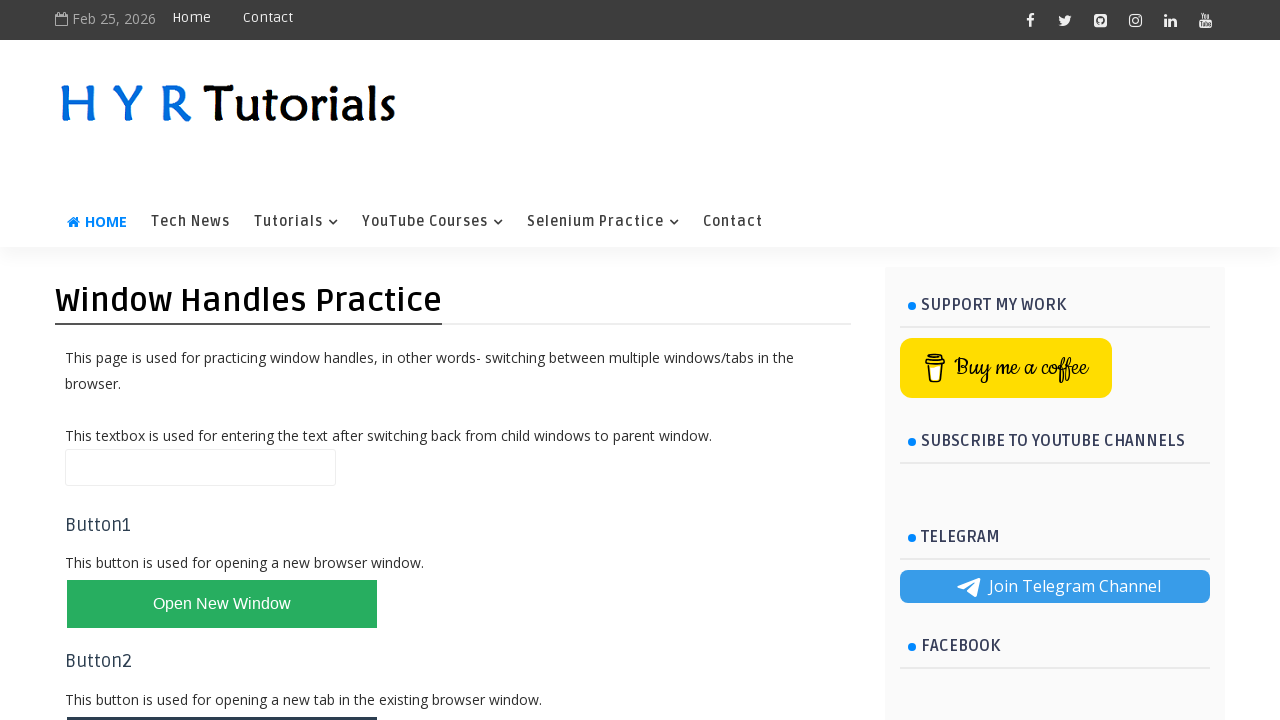

Printed URL from page: https://www.hyrtutorials.com/p/window-handles-practice.html
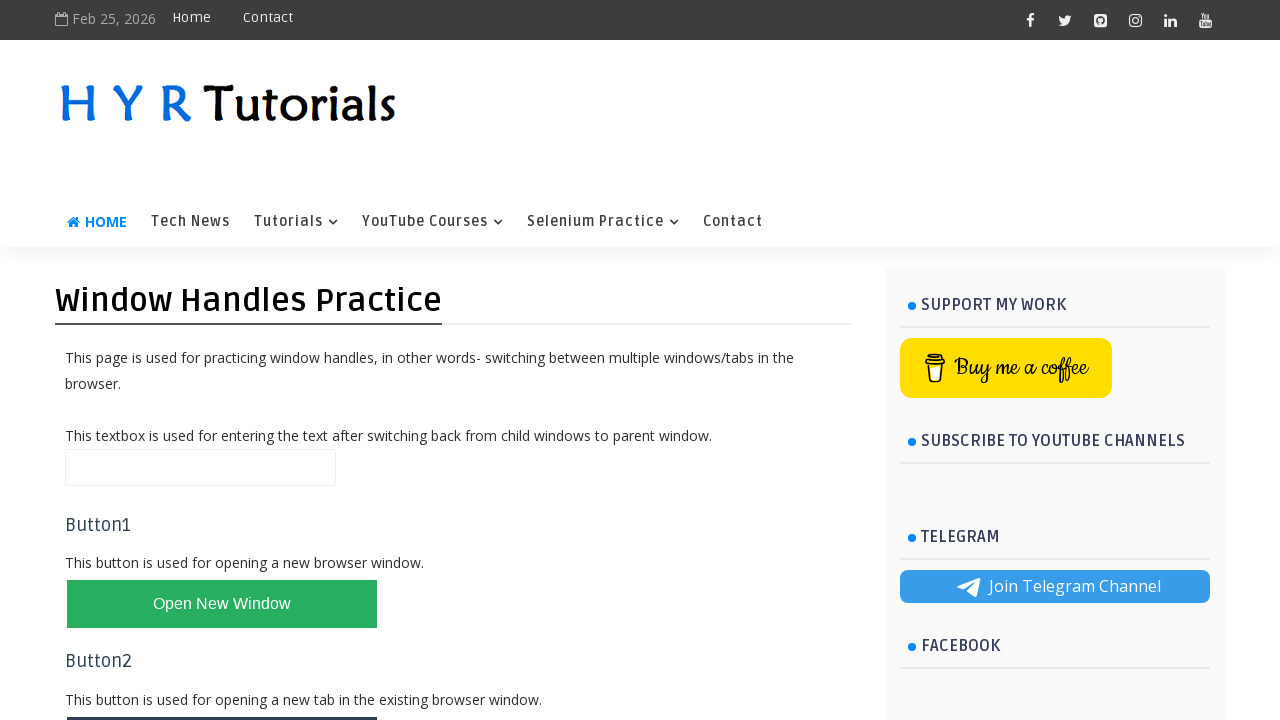

Printed URL from page: https://www.hyrtutorials.com/p/basic-controls.html
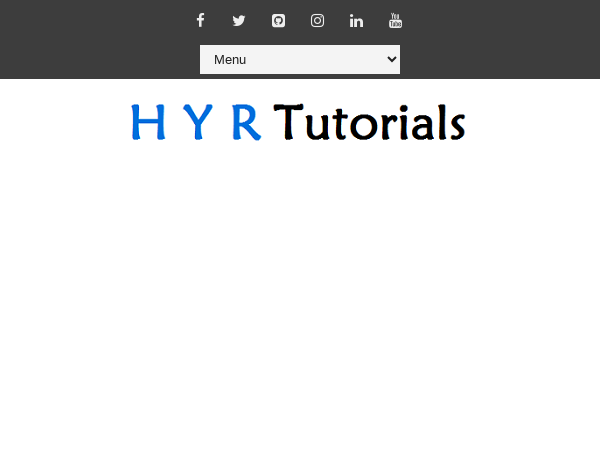

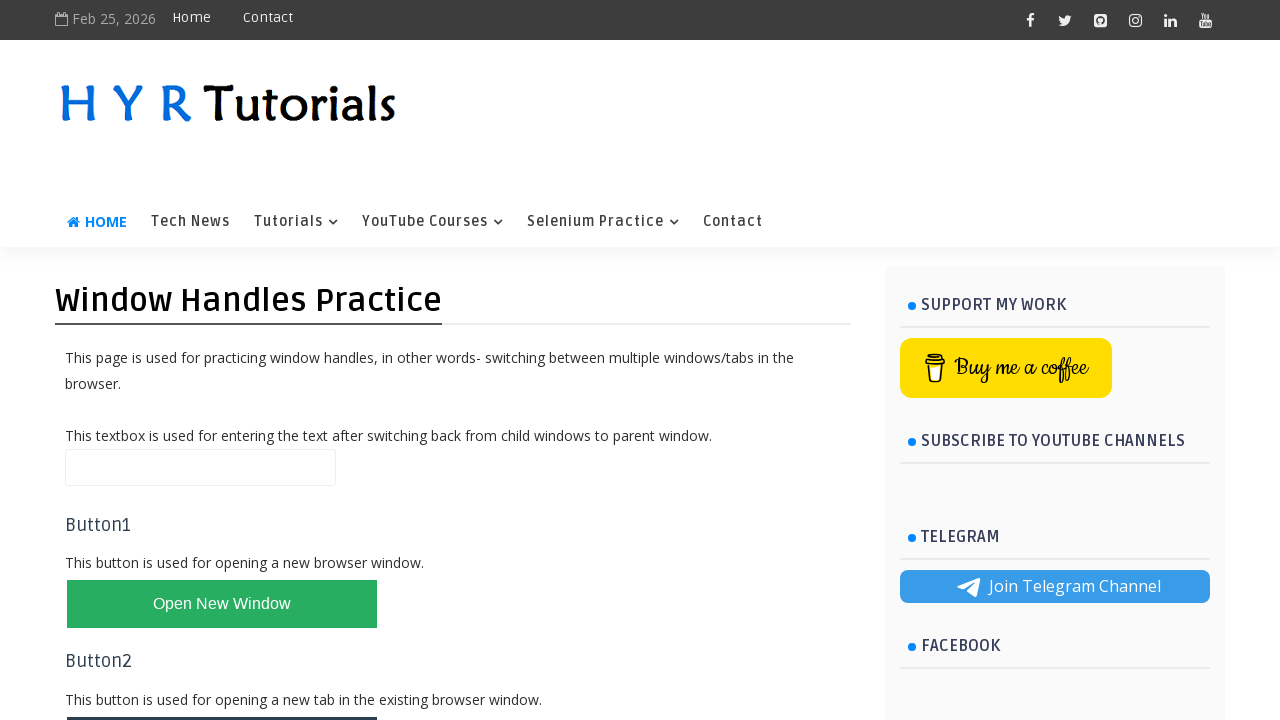